Tests scrolling to the bottom of the page using END key and then back to the top using HOME key

Starting URL: https://techproeducation.com

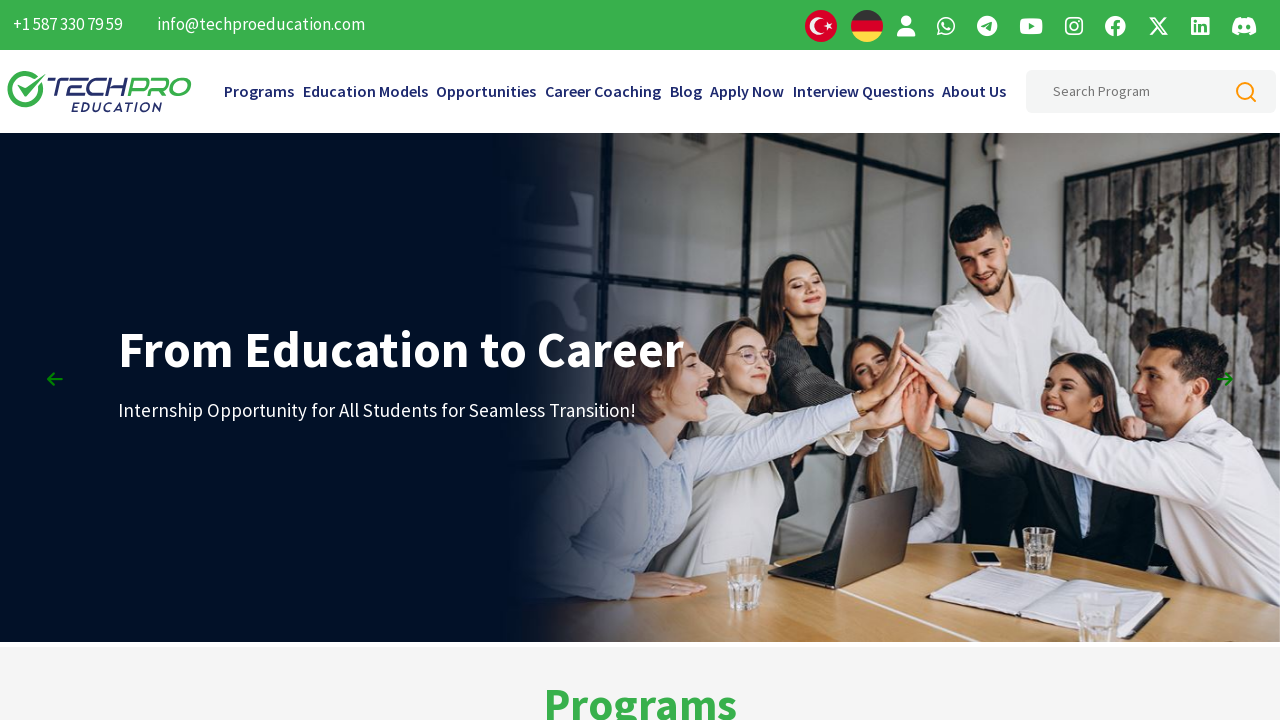

Pressed END key to scroll to bottom of page
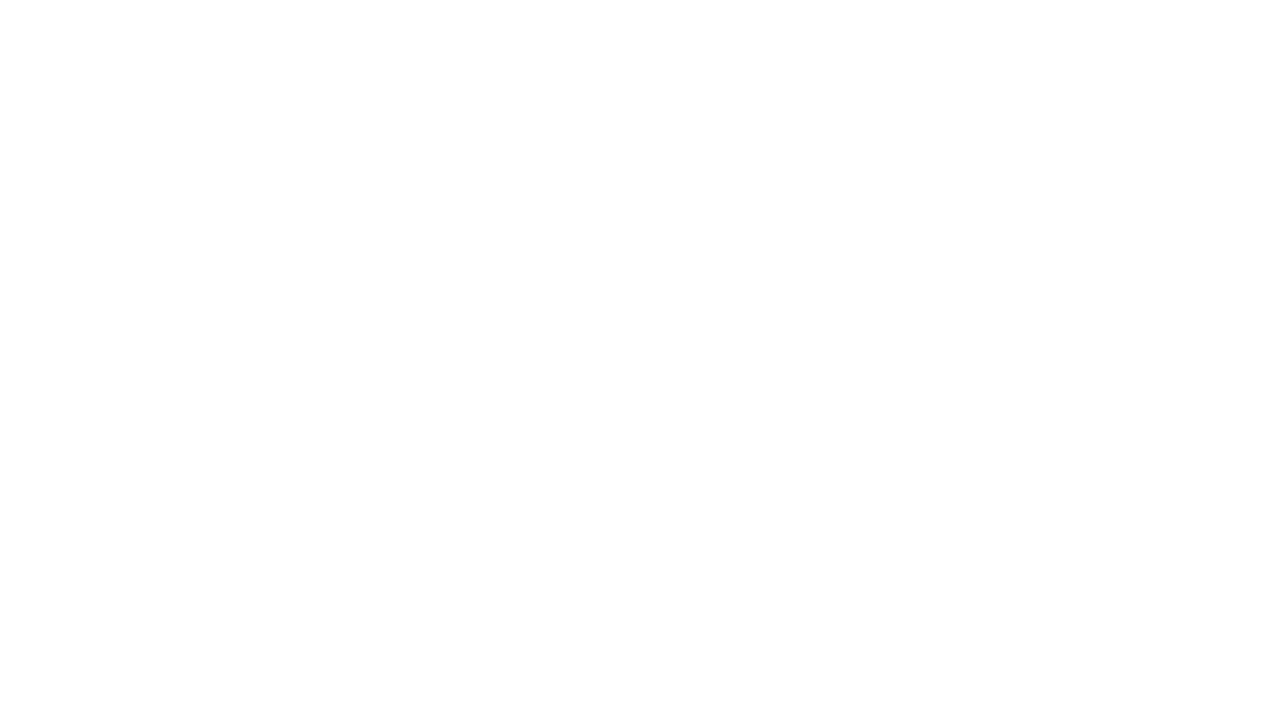

Waited 2 seconds for scroll effect to complete
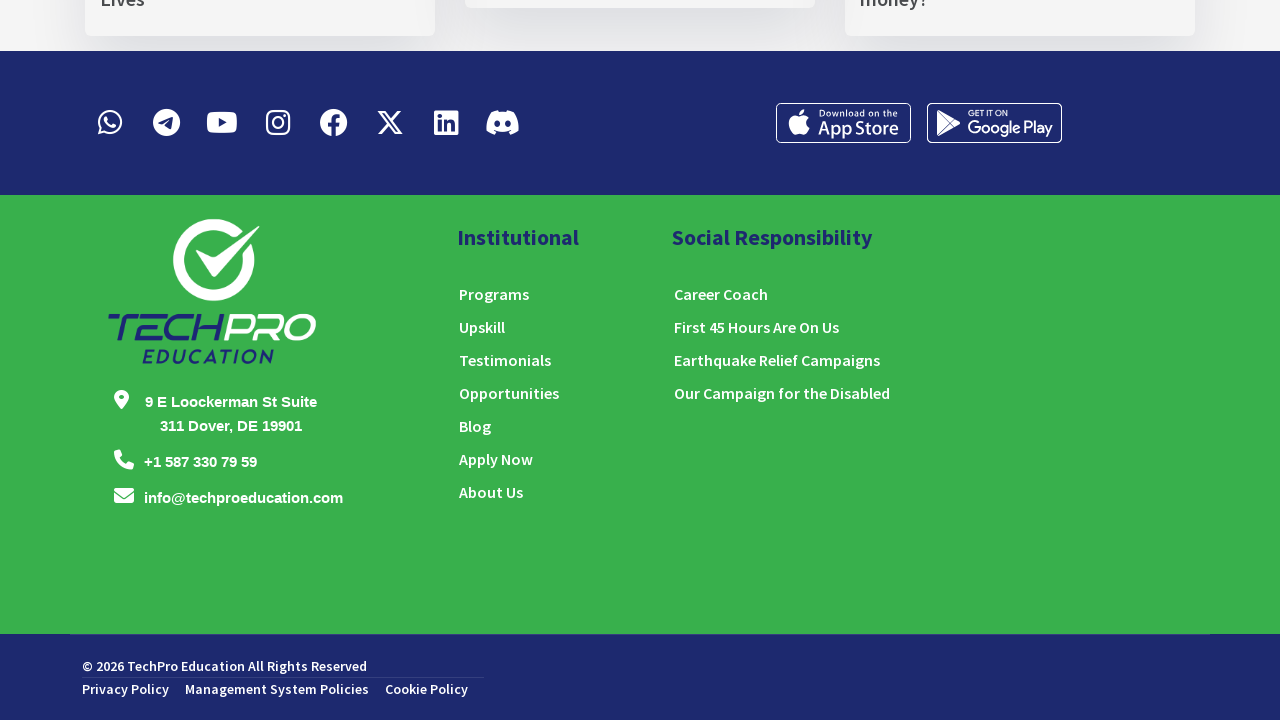

Pressed HOME key to scroll back to top of page
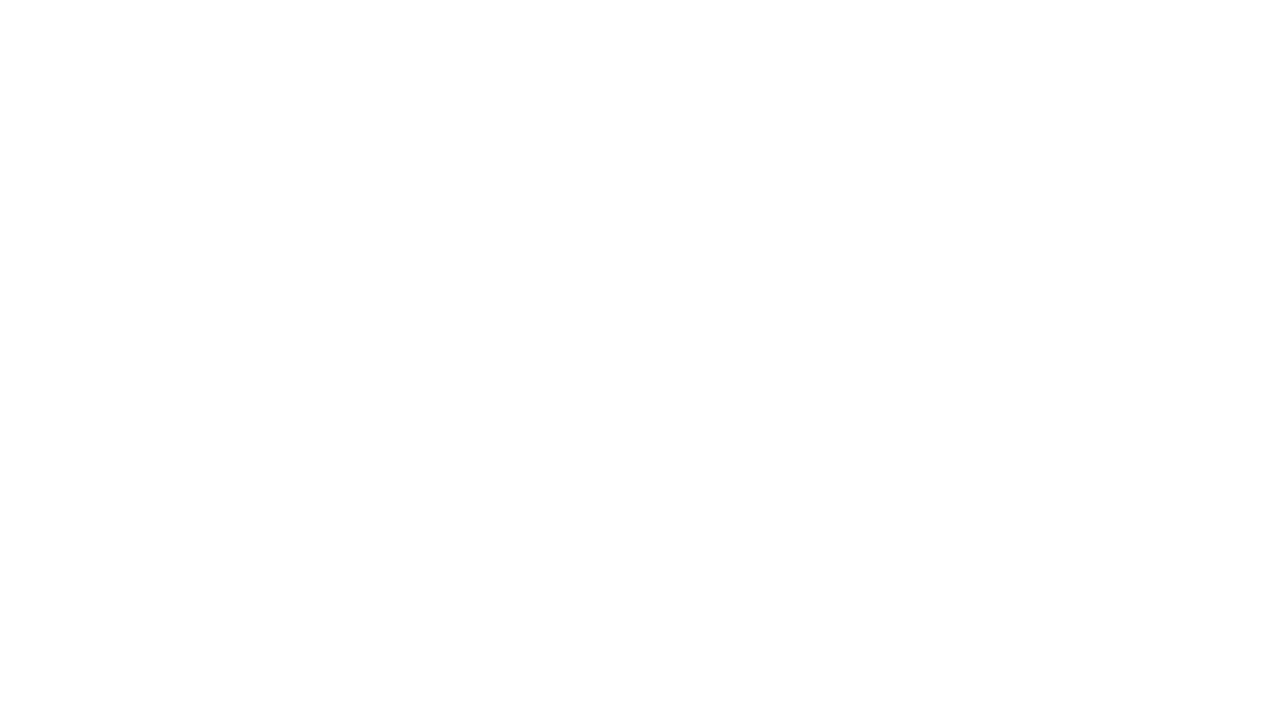

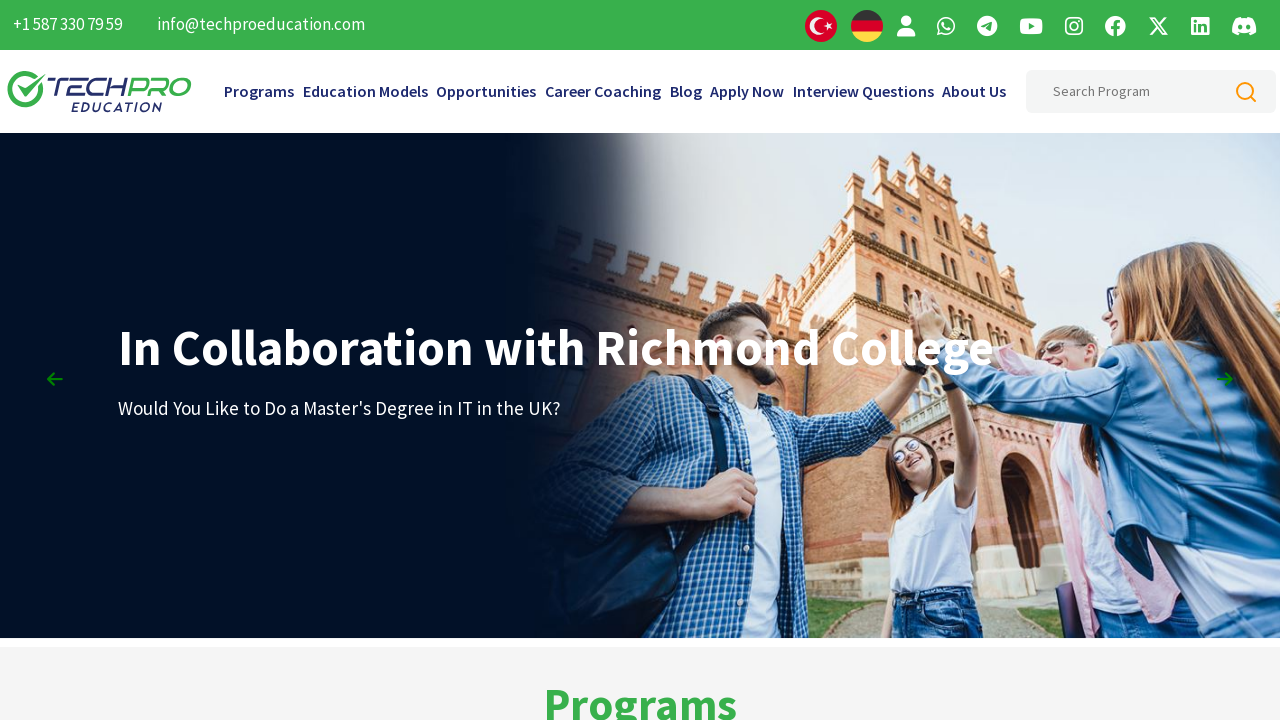